Tests that todo data persists after page reload

Starting URL: https://demo.playwright.dev/todomvc

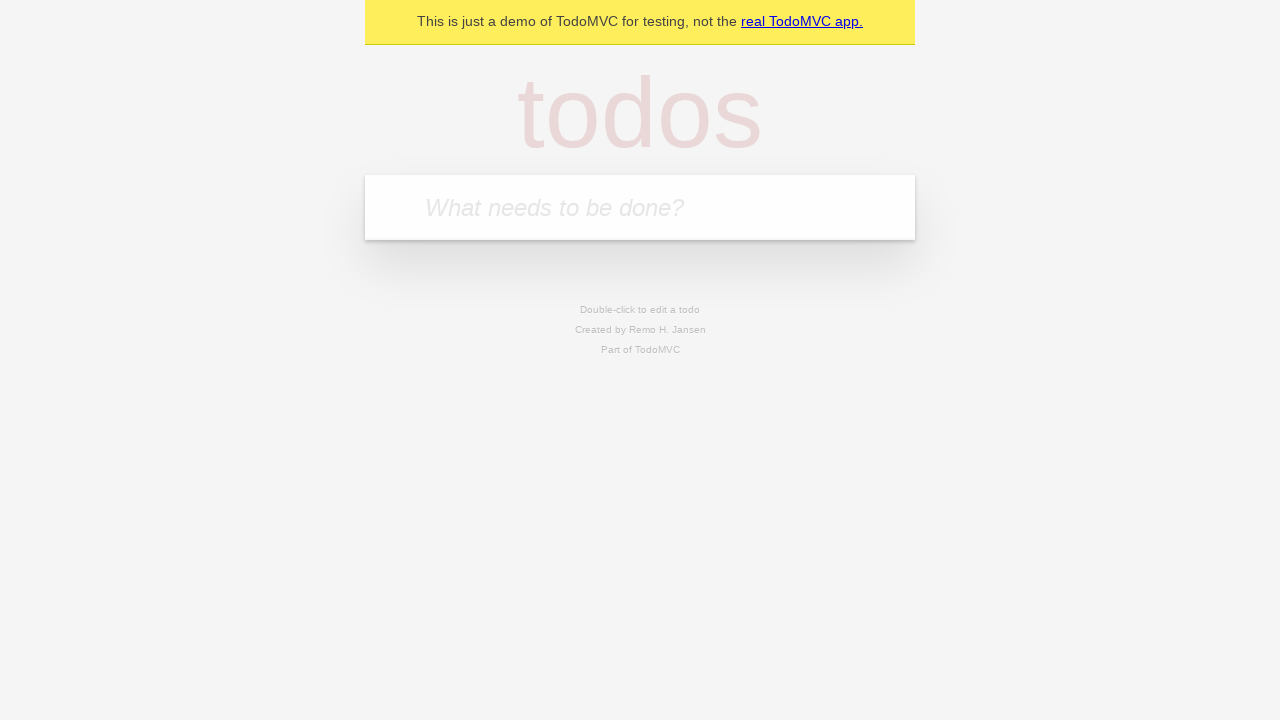

Filled todo input with 'buy some cheese' on internal:attr=[placeholder="What needs to be done?"i]
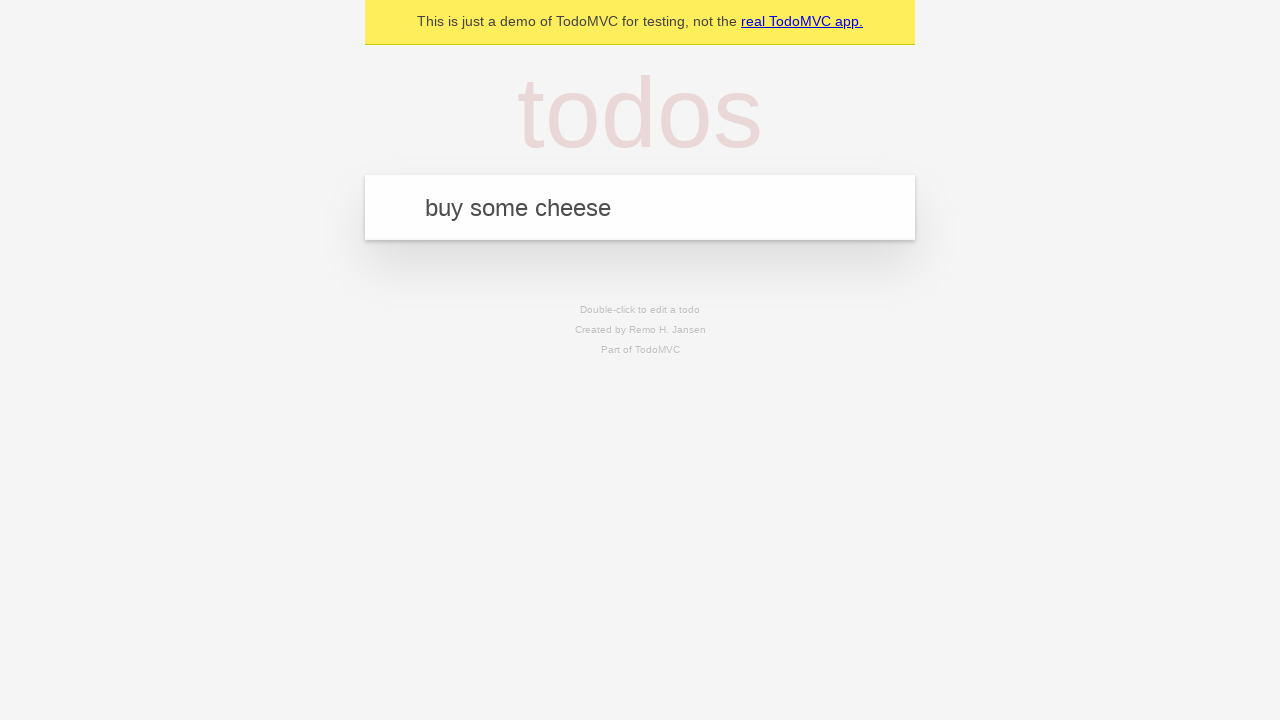

Pressed Enter to add first todo item on internal:attr=[placeholder="What needs to be done?"i]
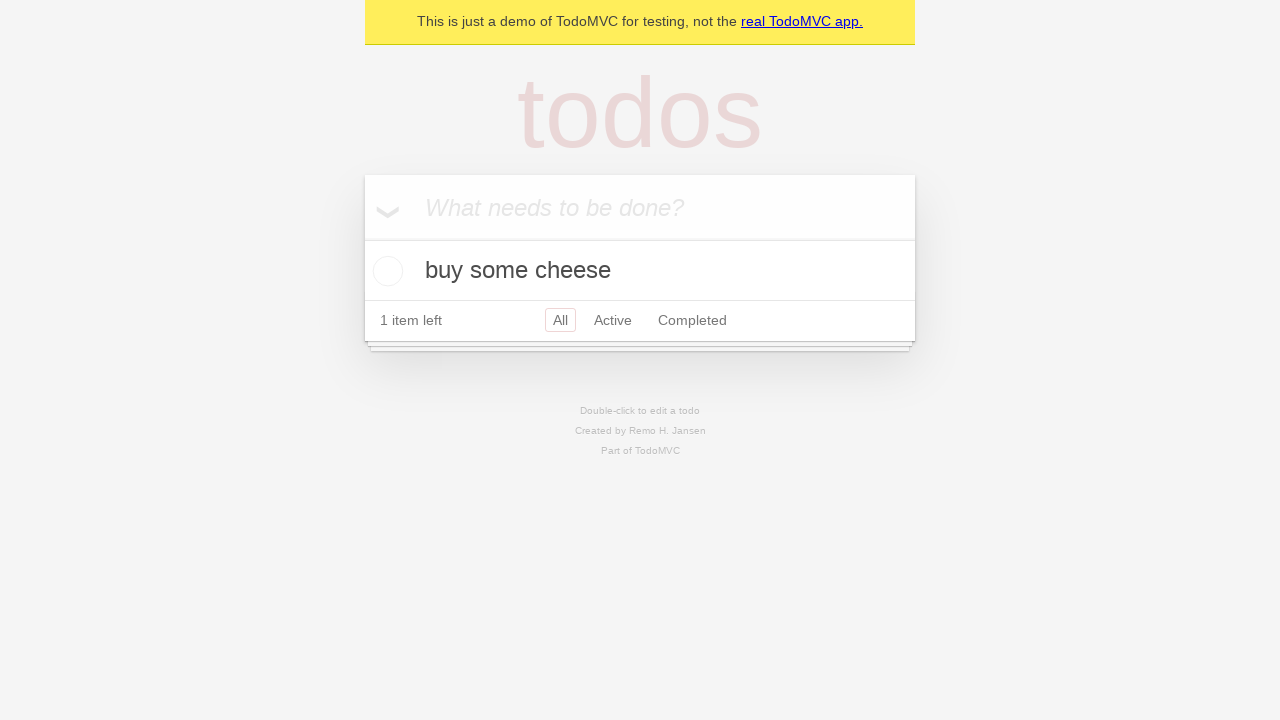

Filled todo input with 'feed the cat' on internal:attr=[placeholder="What needs to be done?"i]
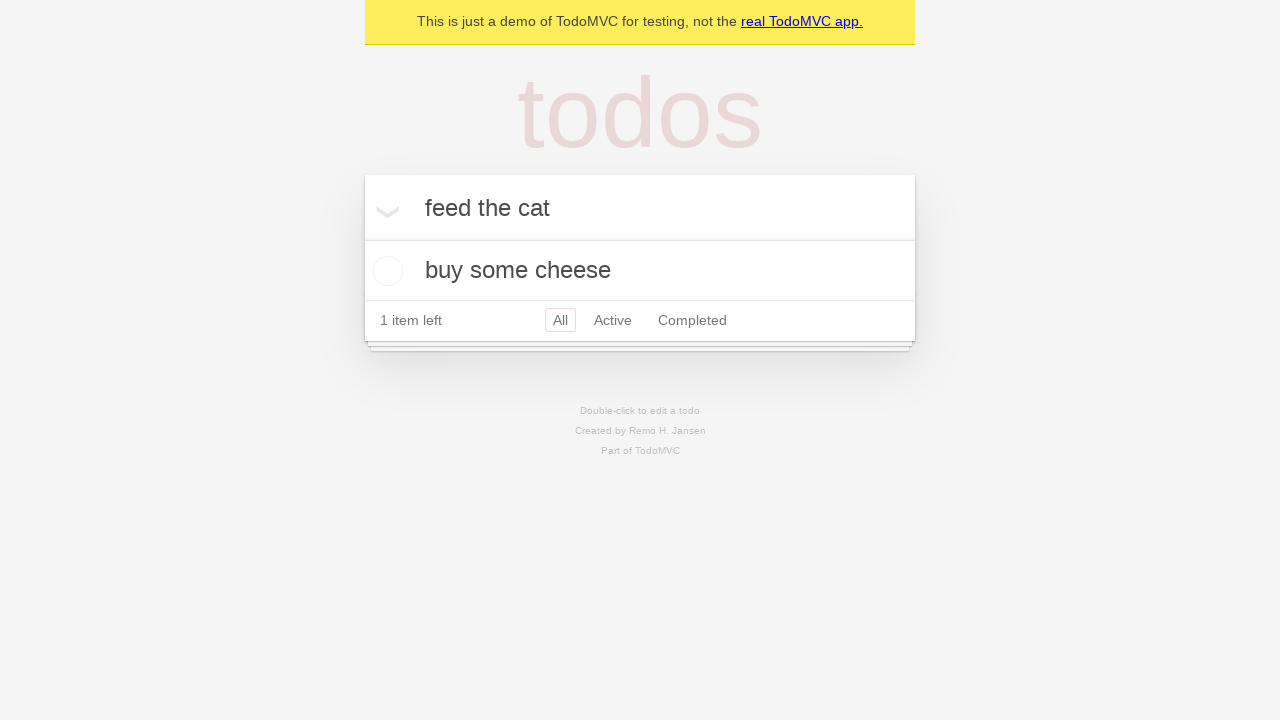

Pressed Enter to add second todo item on internal:attr=[placeholder="What needs to be done?"i]
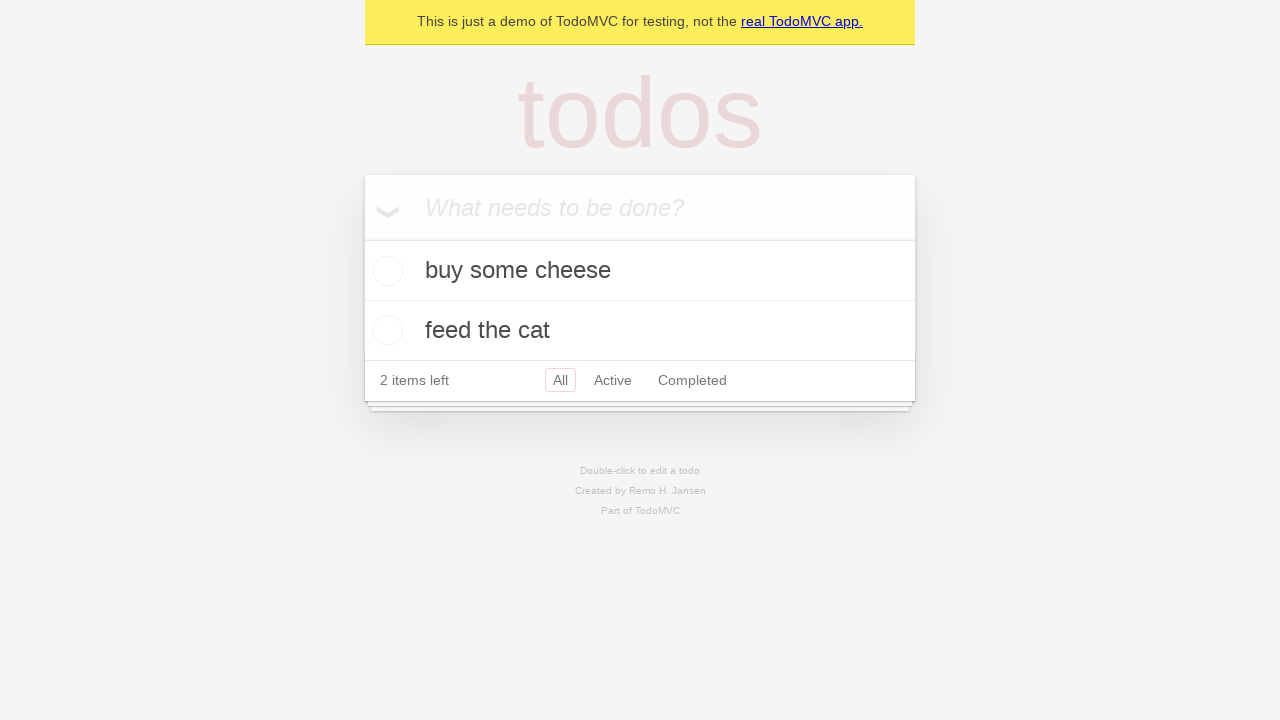

Checked the first todo item checkbox at (385, 271) on internal:testid=[data-testid="todo-item"s] >> nth=0 >> internal:role=checkbox
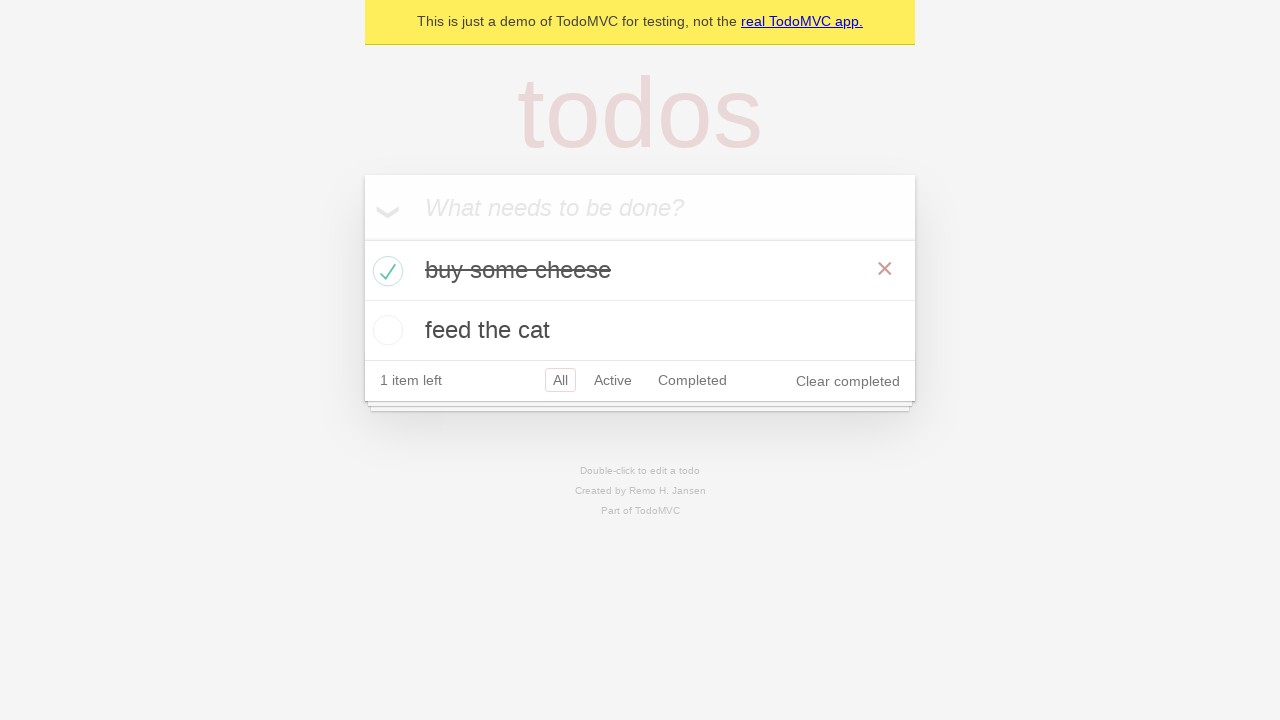

Reloaded the page to test data persistence
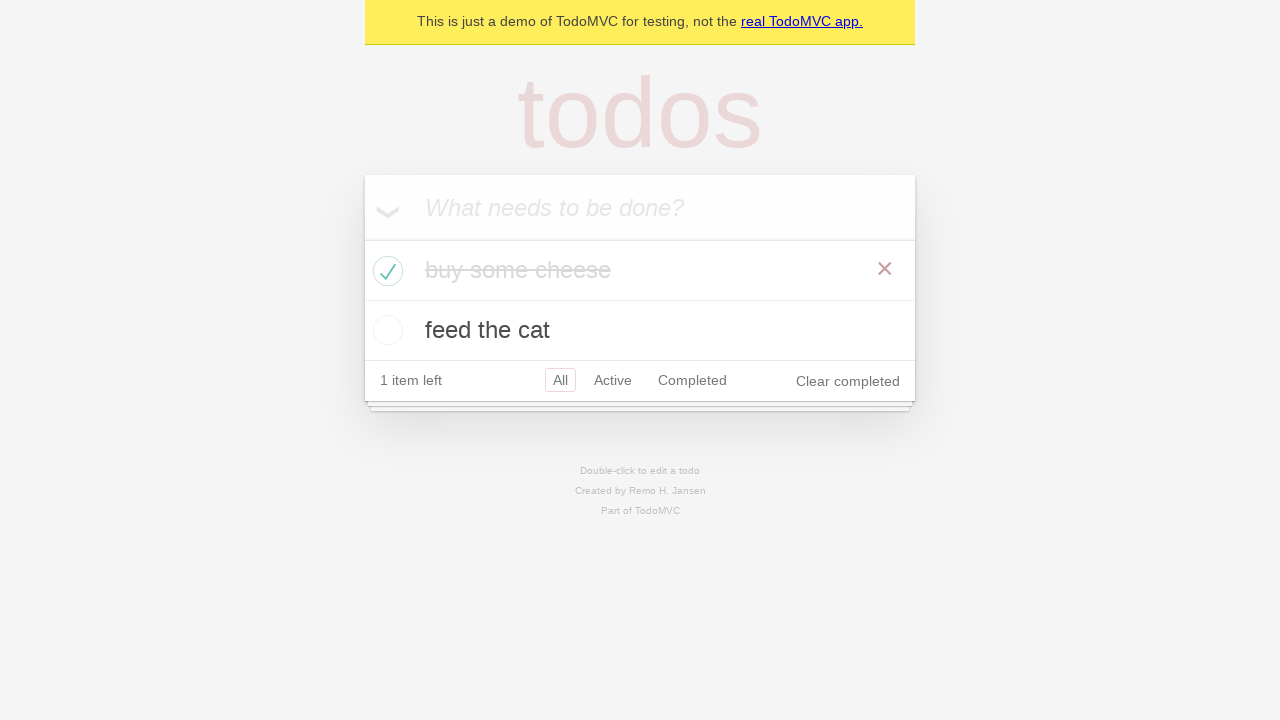

Todo items loaded after page reload, verifying data persistence
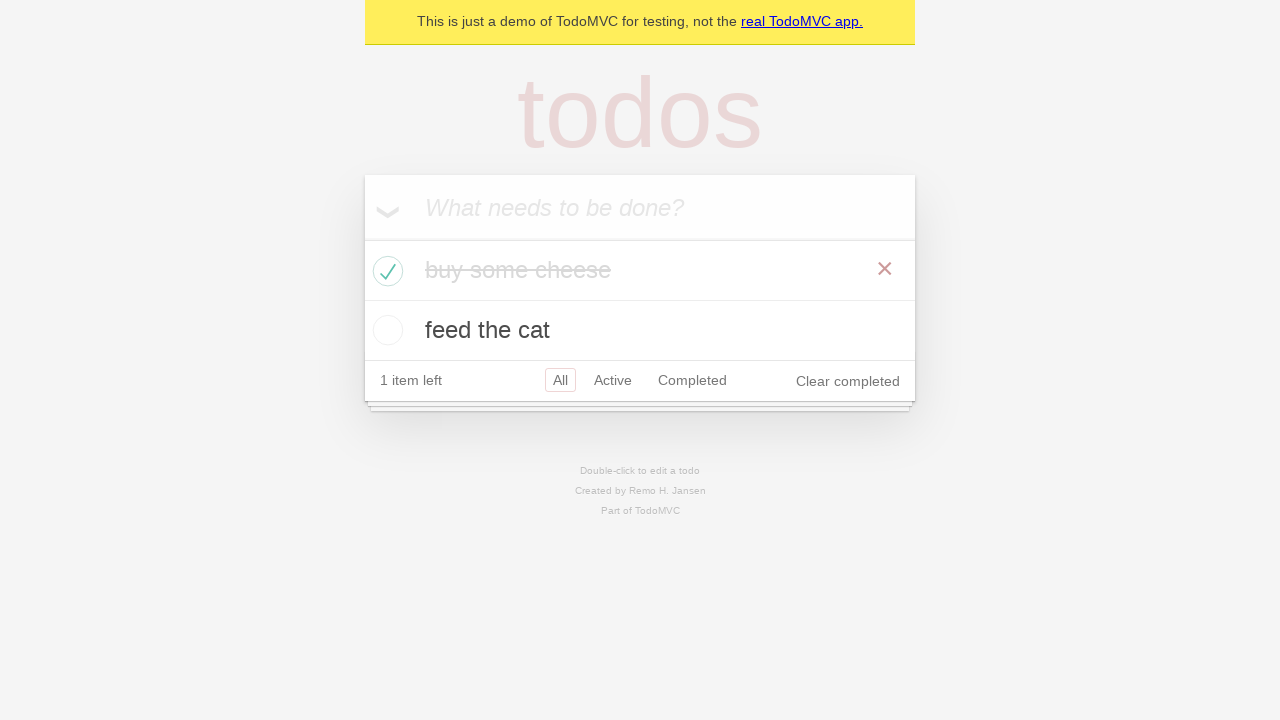

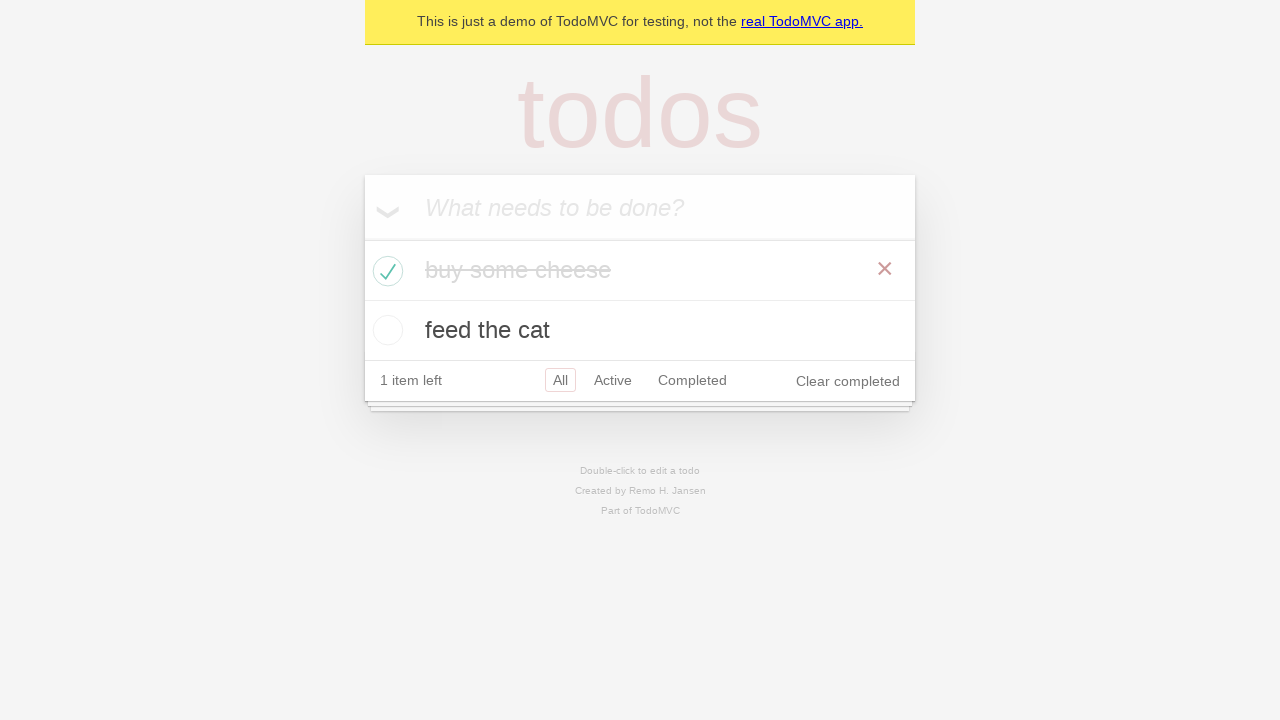